Tests form submission on a demo automation testing site by entering an email address and clicking the submit/enter button

Starting URL: http://demo.automationtesting.in

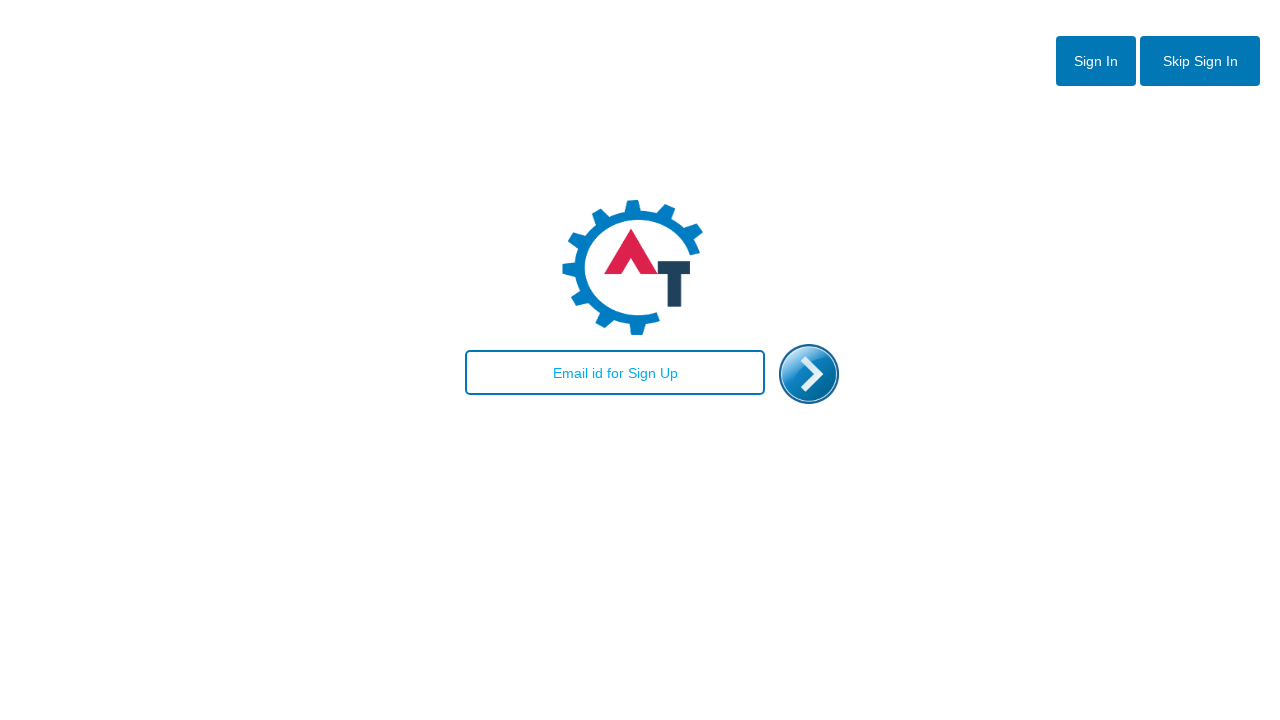

Filled email field with 'testdemo@example.com' on #email
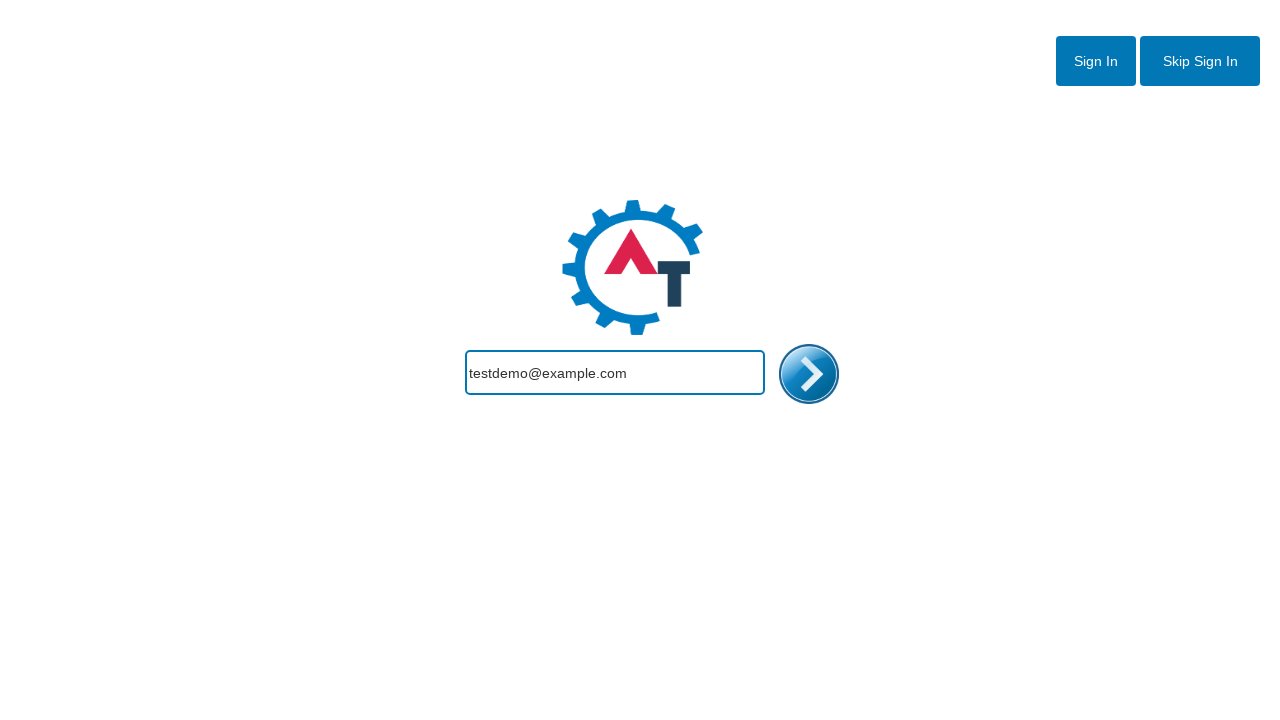

Clicked the submit/enter button at (809, 374) on #enterimg
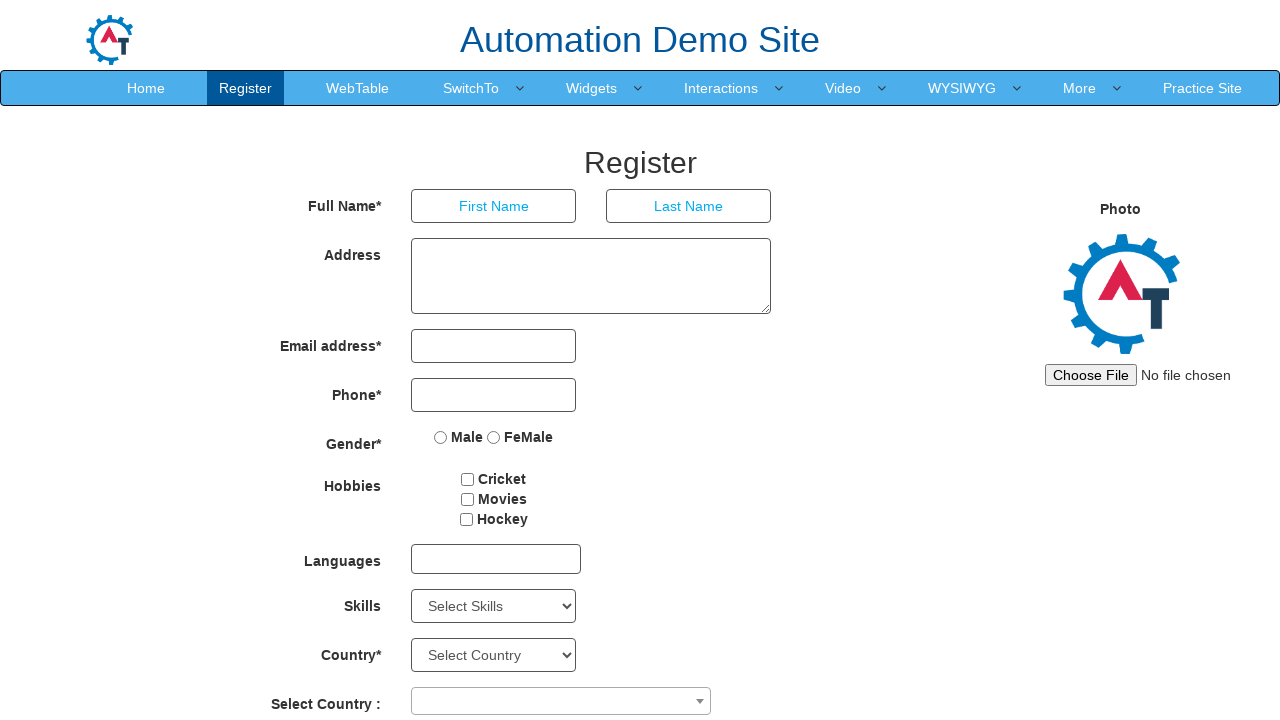

Waited 1 second for form submission to process
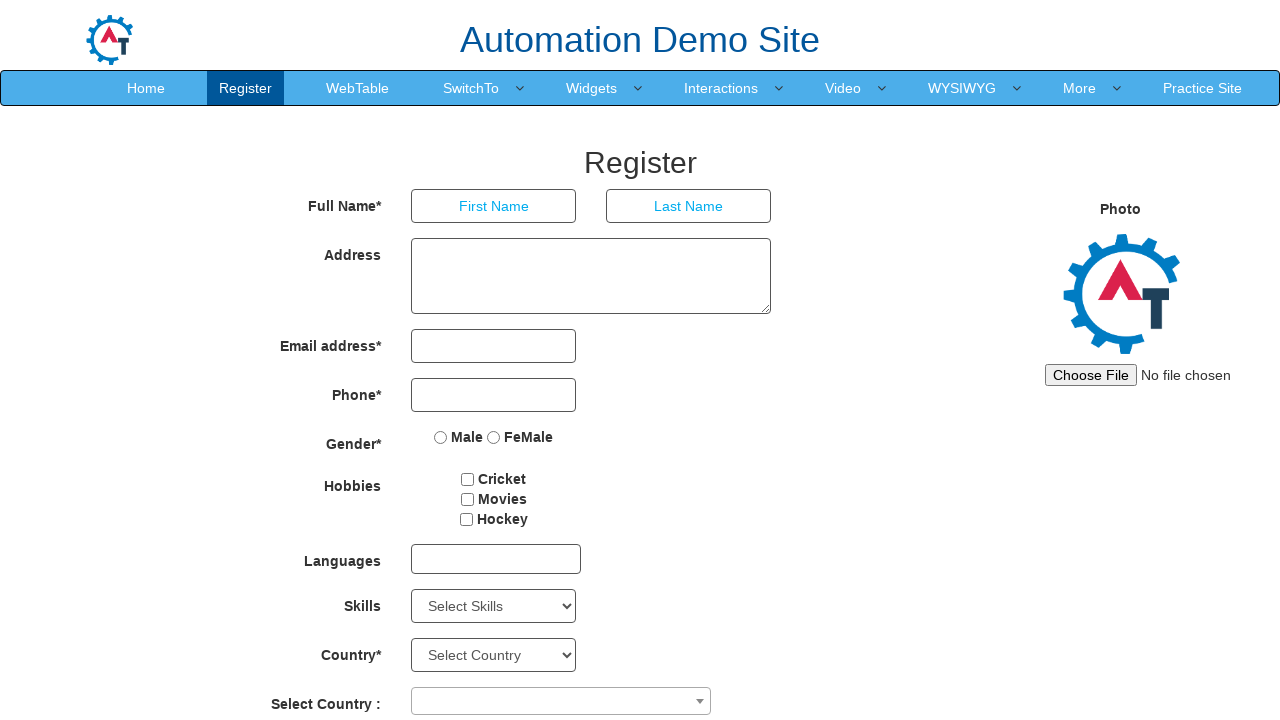

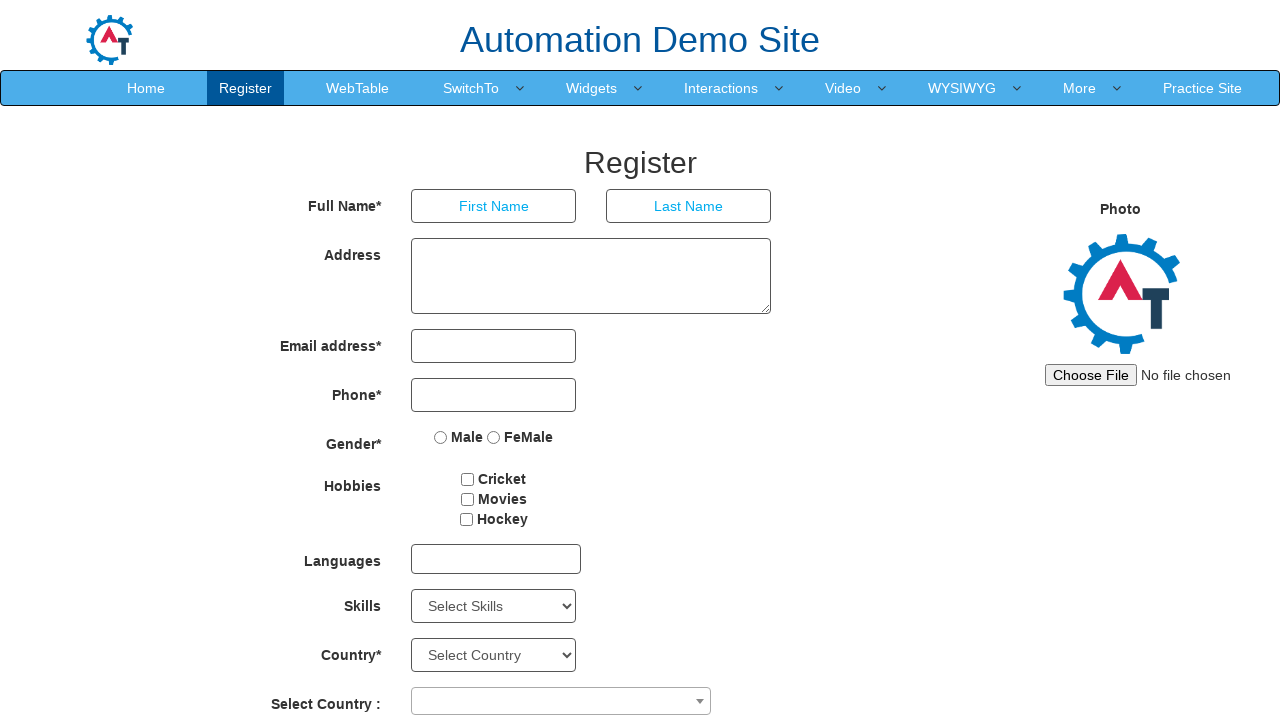